Tests dropdown selection using Playwright's built-in select_option method to choose "Option 1" by visible text

Starting URL: http://the-internet.herokuapp.com/dropdown

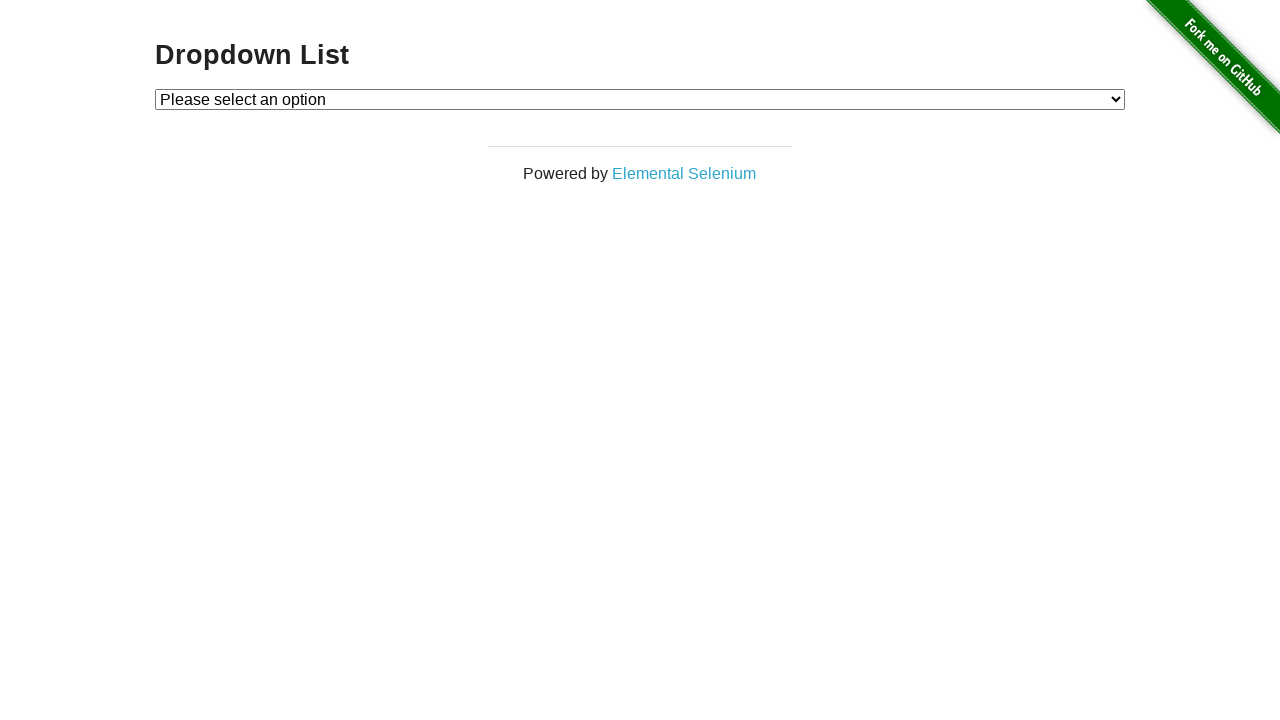

Selected 'Option 1' from dropdown using visible text on #dropdown
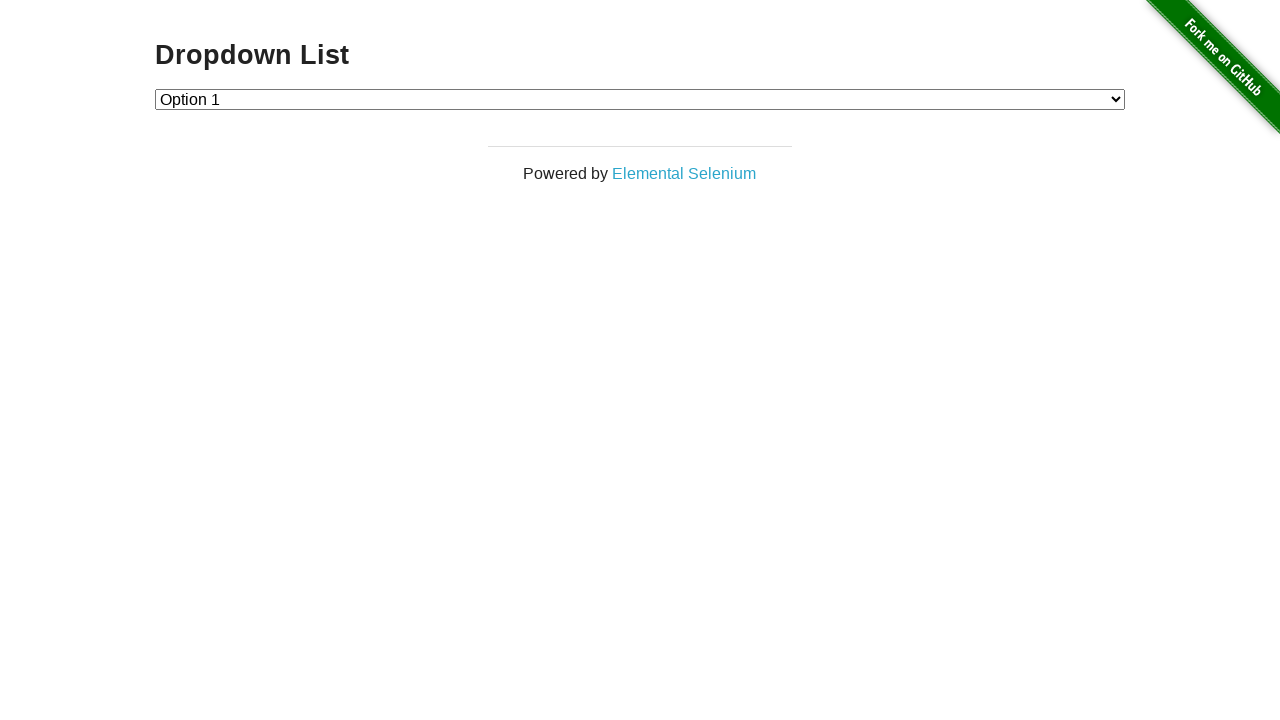

Retrieved text content of selected dropdown option
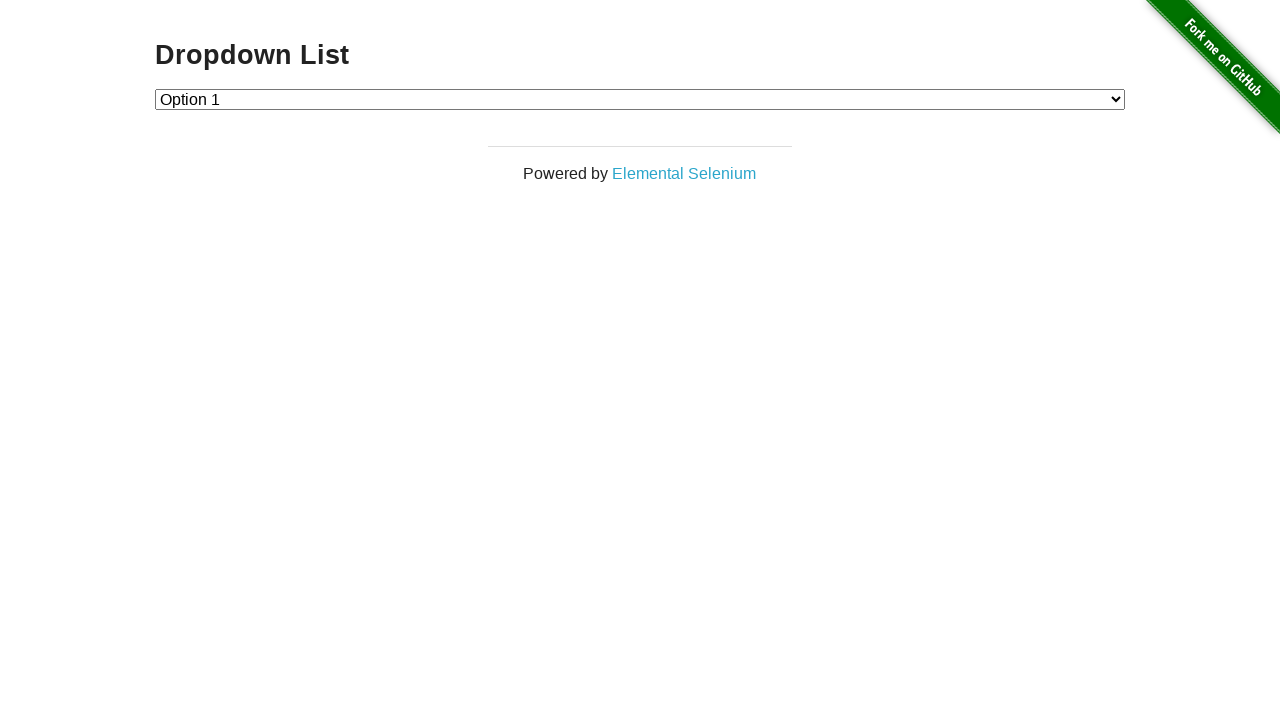

Verified that 'Option 1' is correctly selected in the dropdown
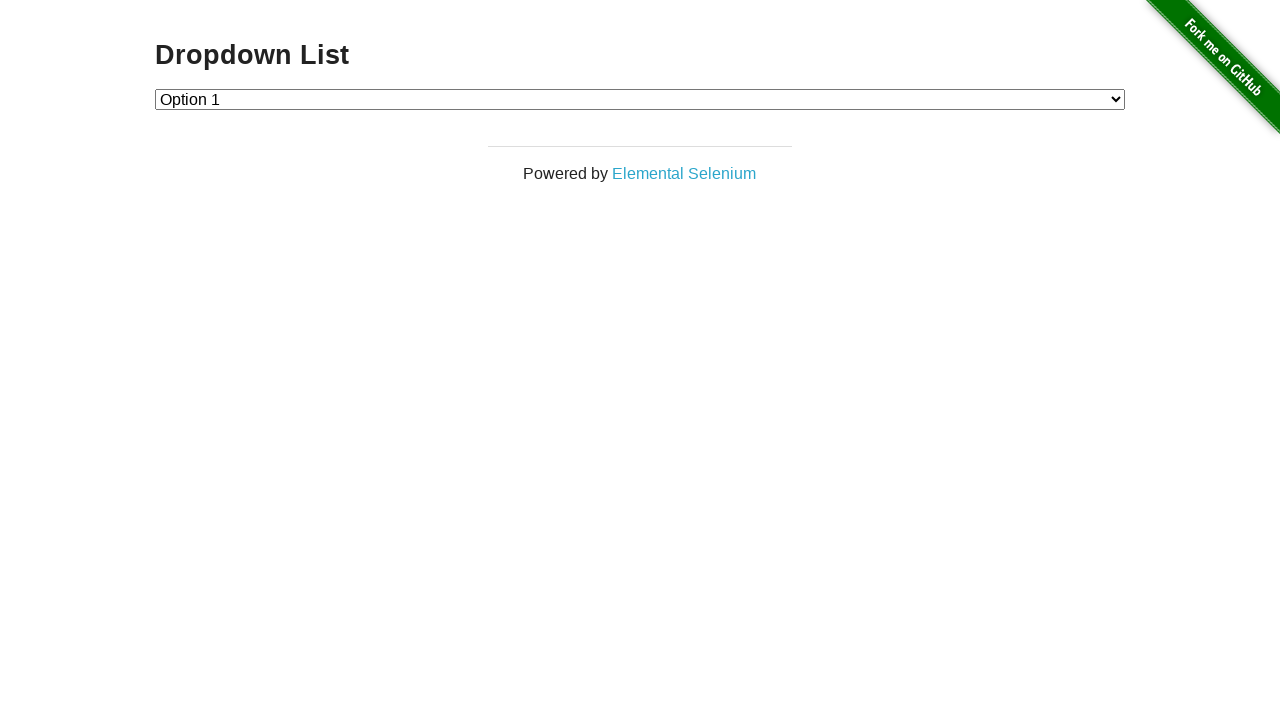

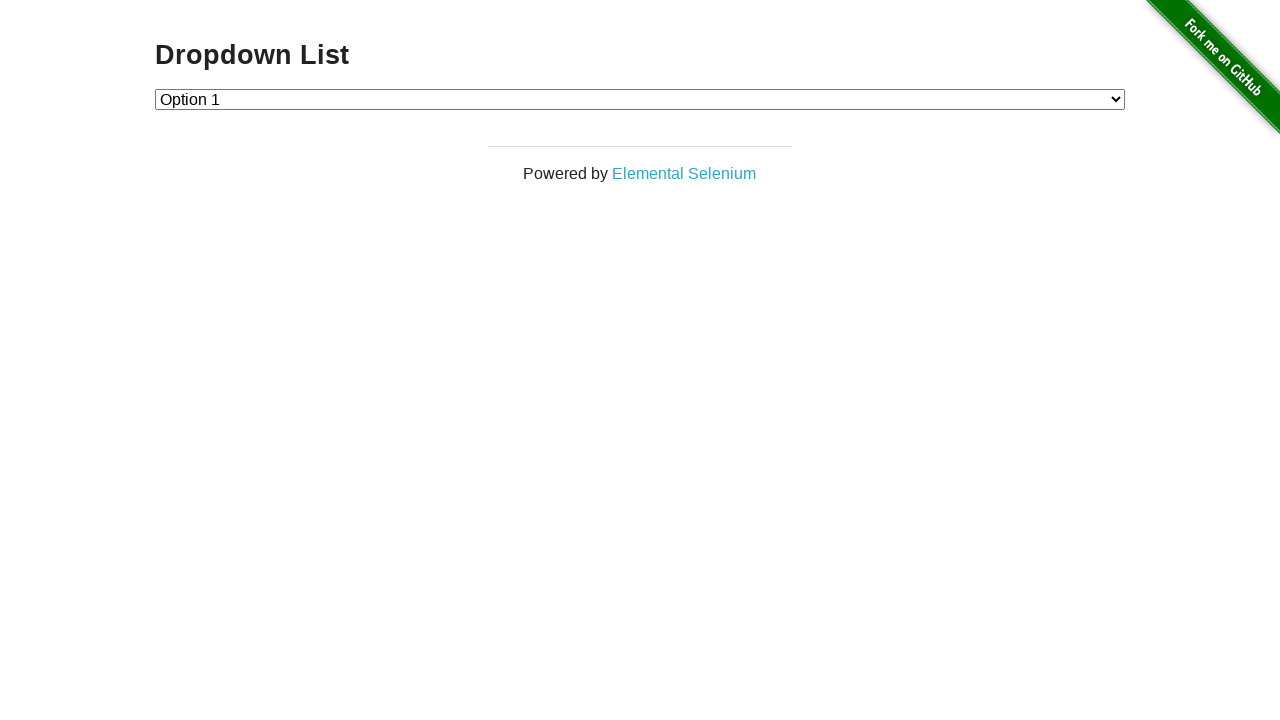